Tests the text comparison tool by entering text in the first textarea, then using keyboard shortcuts to select, copy, and paste the text into the second textarea.

Starting URL: https://text-compare.com/

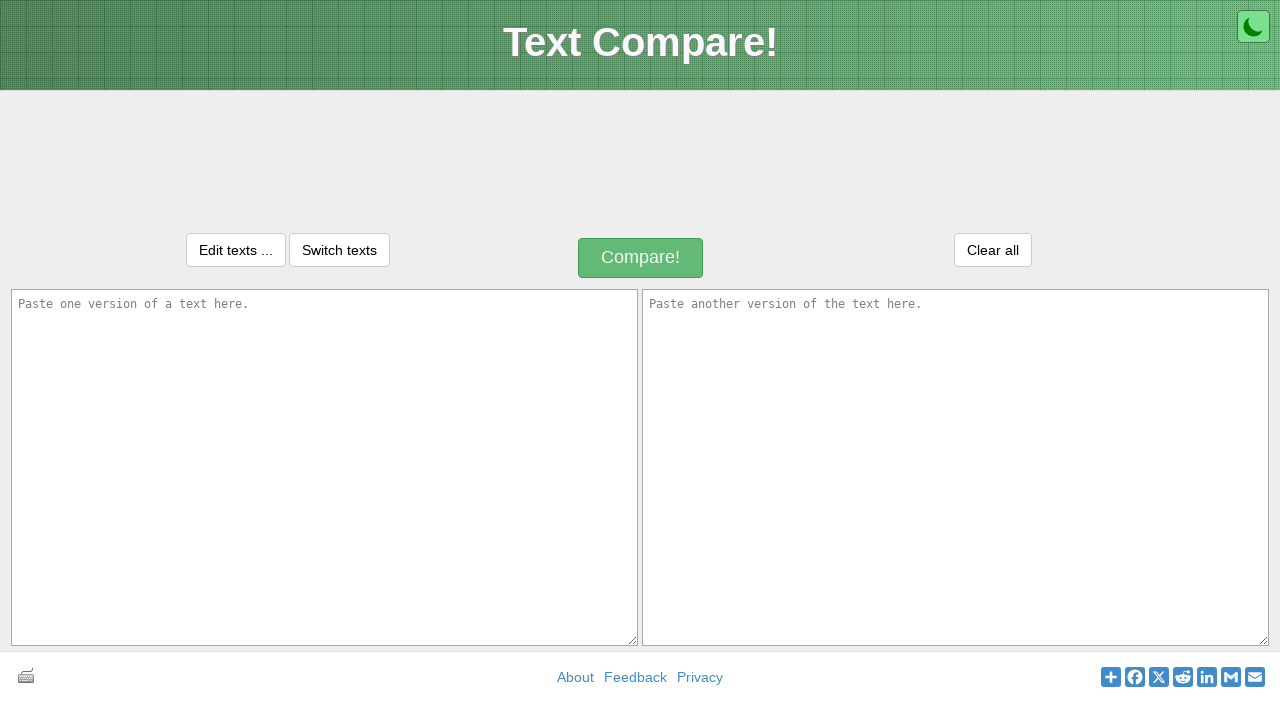

Waited for first textarea to be visible
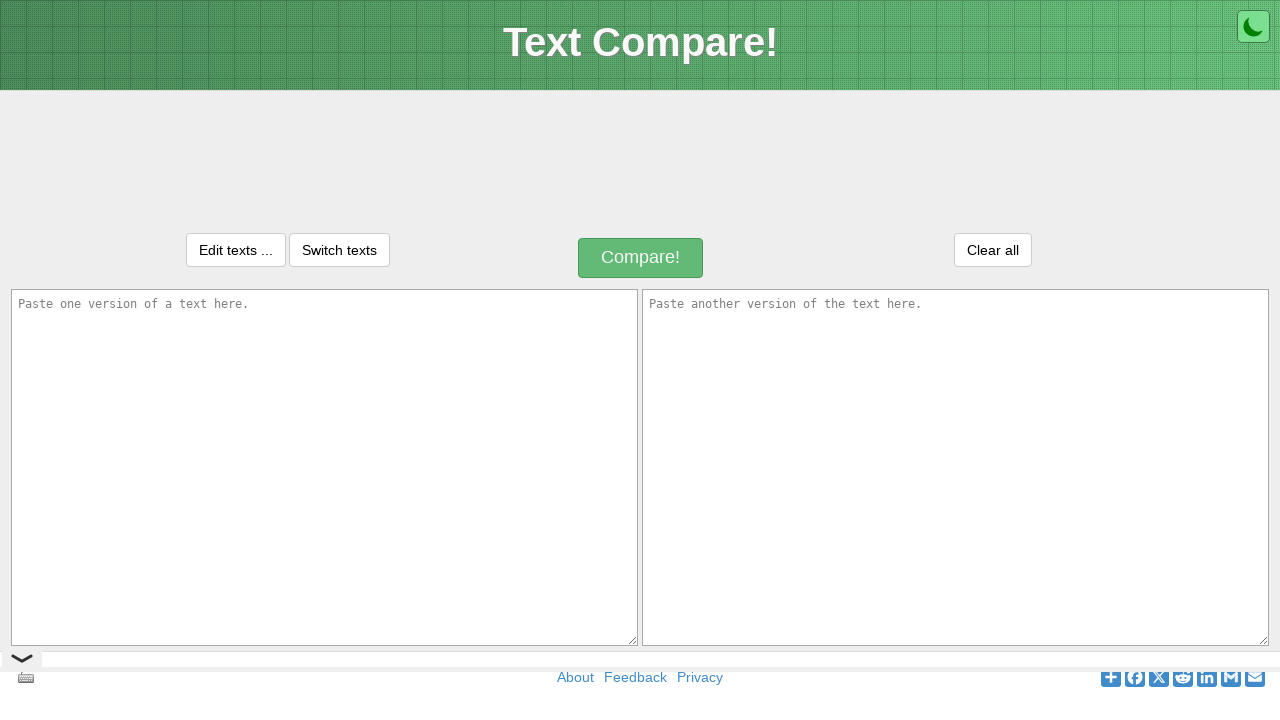

Entered 'Raveendra' in first textarea on textarea#inputText1
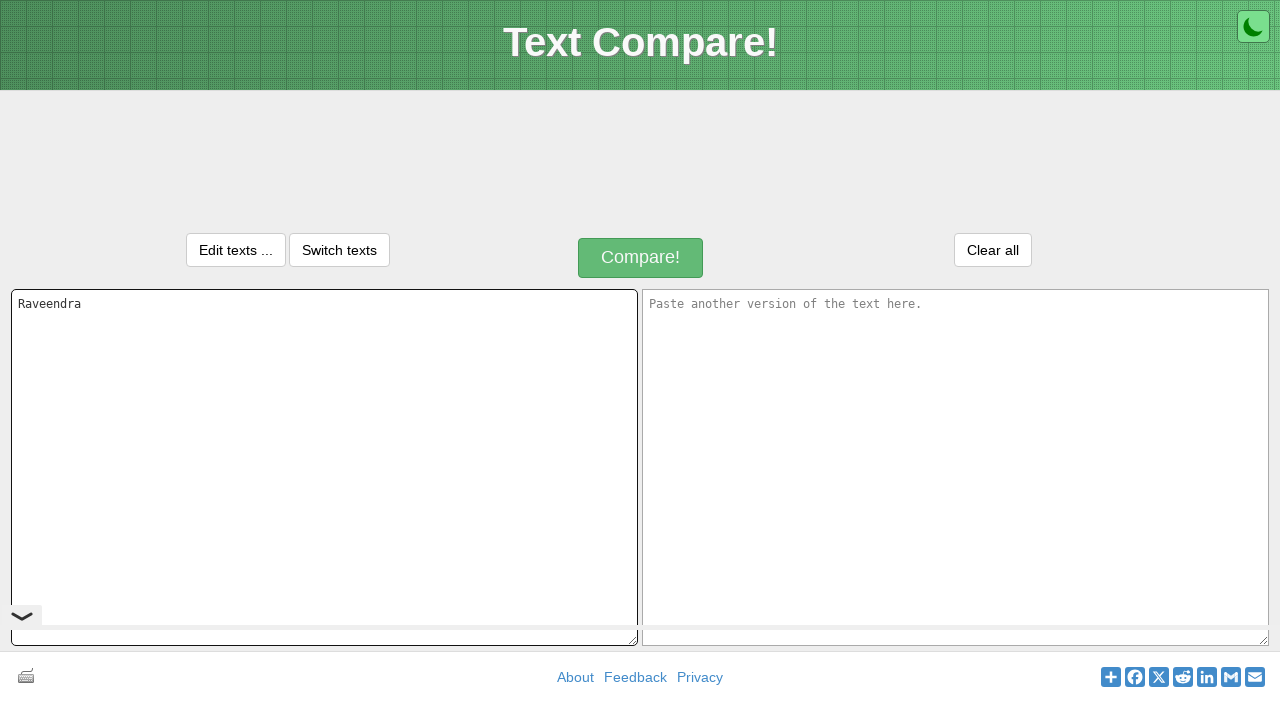

Clicked on first textarea to focus it at (324, 467) on textarea#inputText1
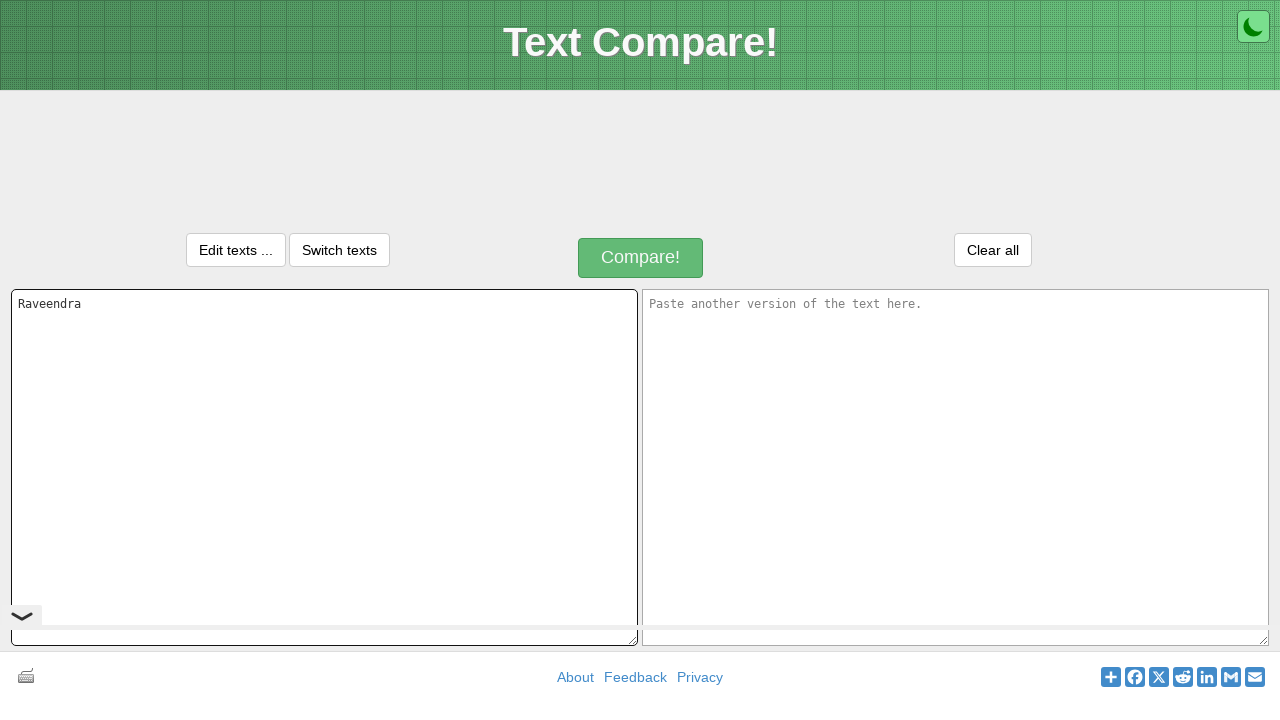

Selected all text in first textarea using Ctrl+A
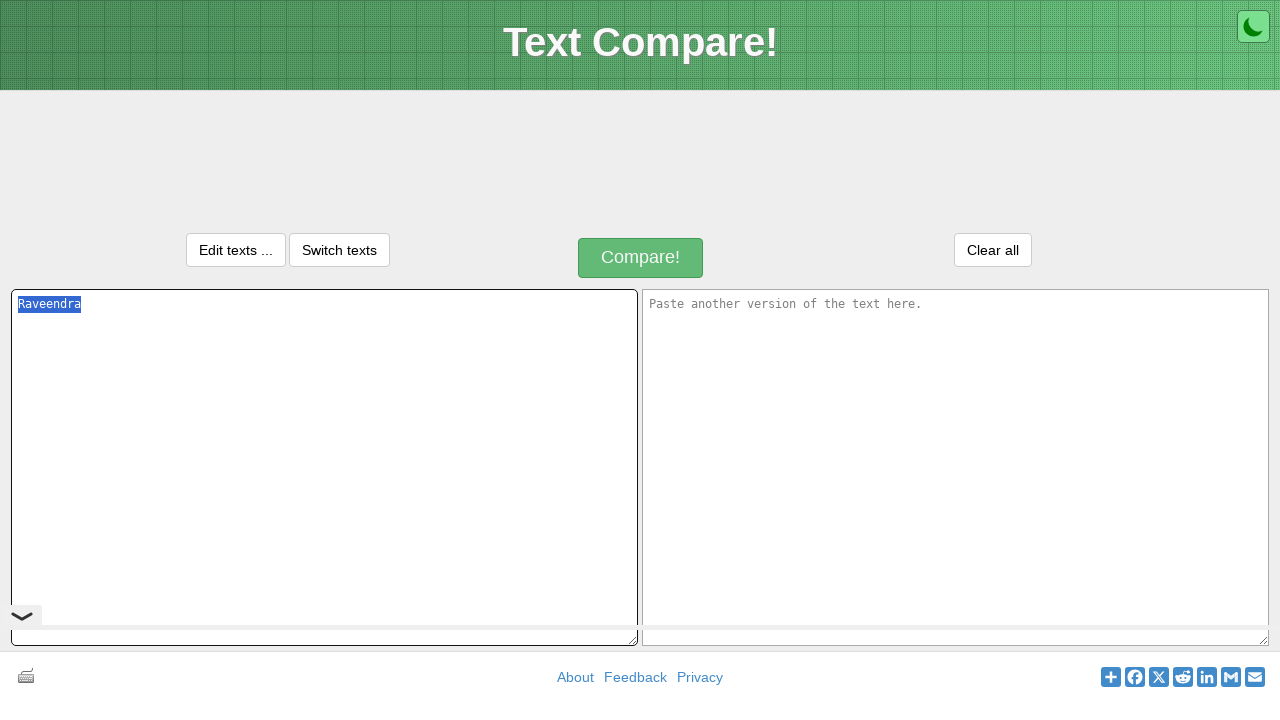

Copied selected text using Ctrl+C
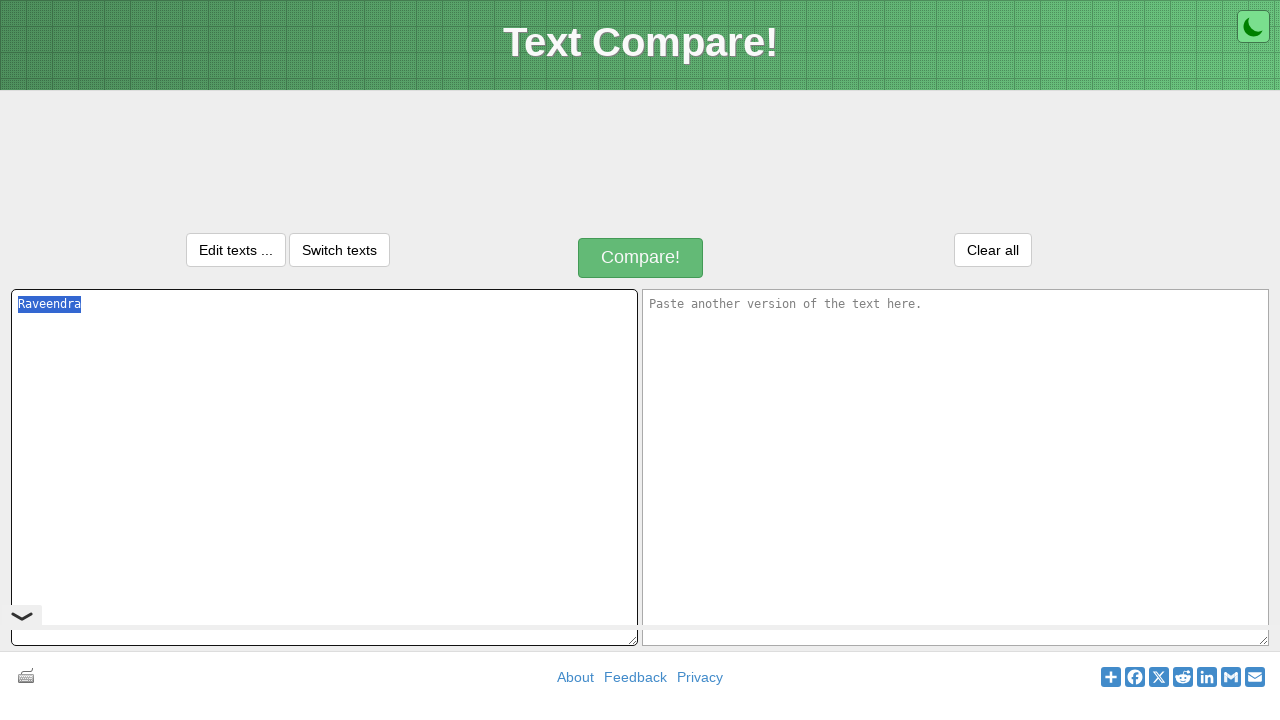

Pressed Tab to move focus to second textarea
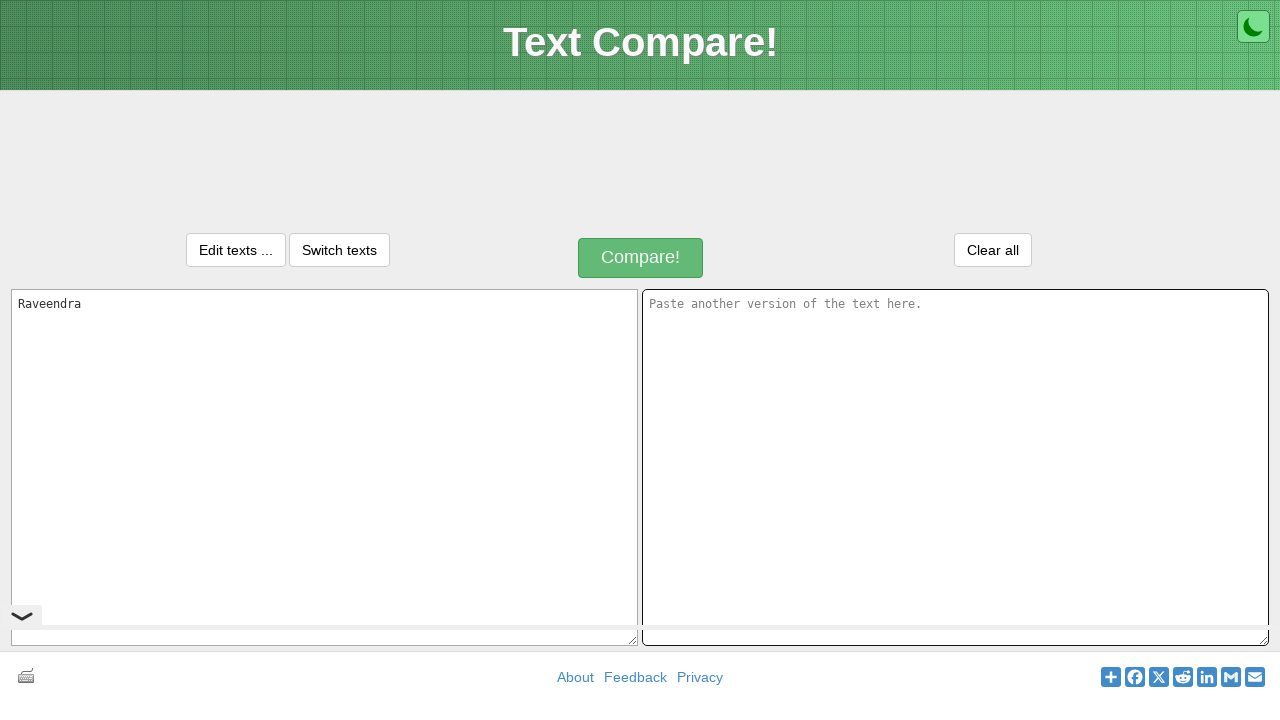

Pasted text into second textarea using Ctrl+V
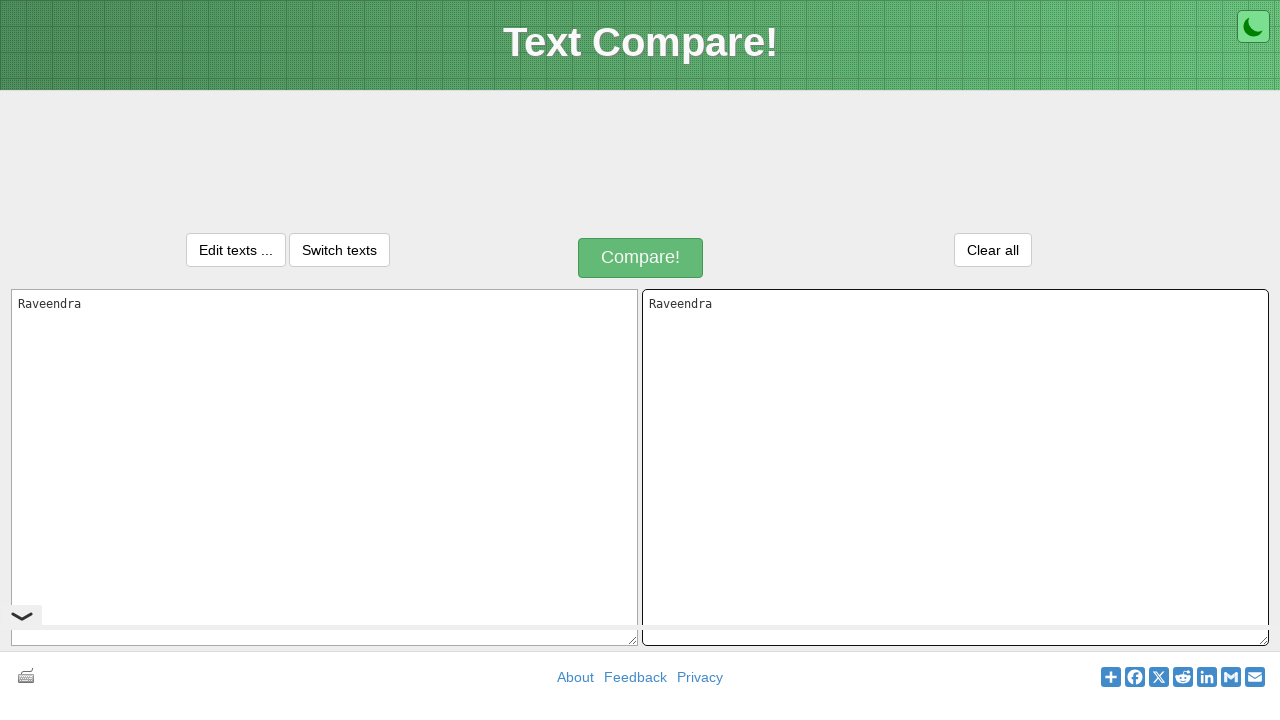

Waited 1 second for paste action to complete
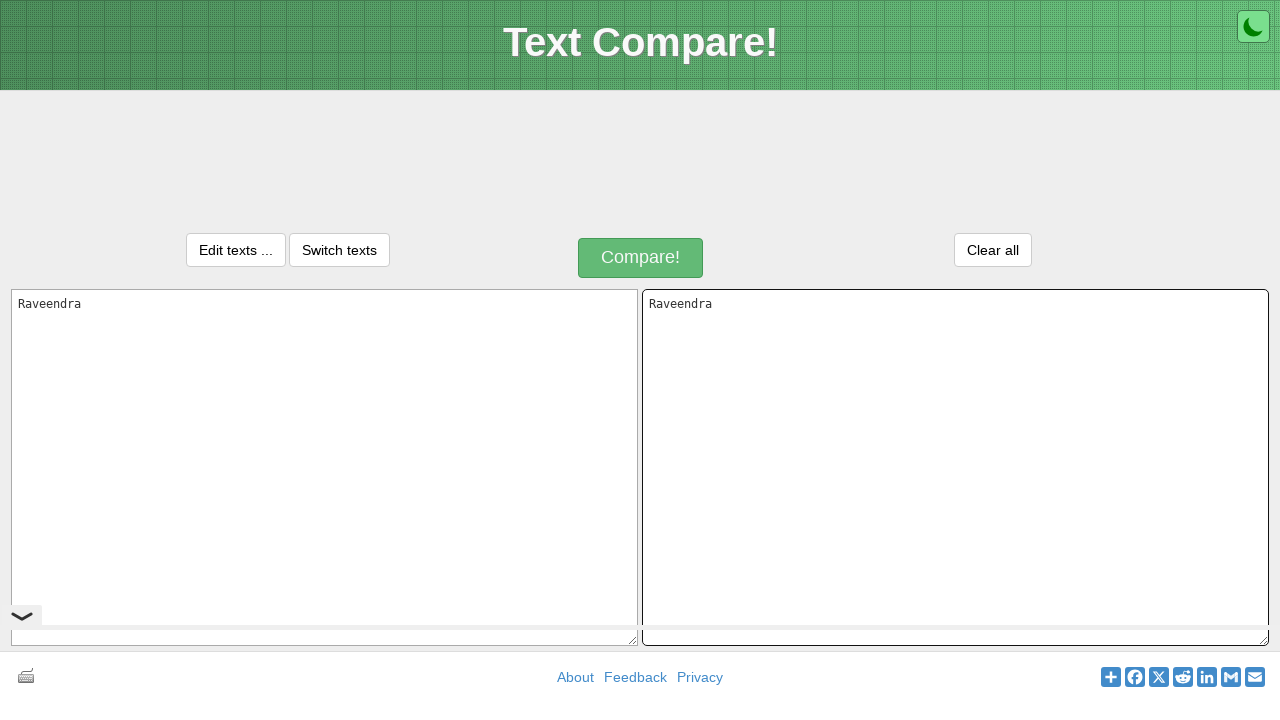

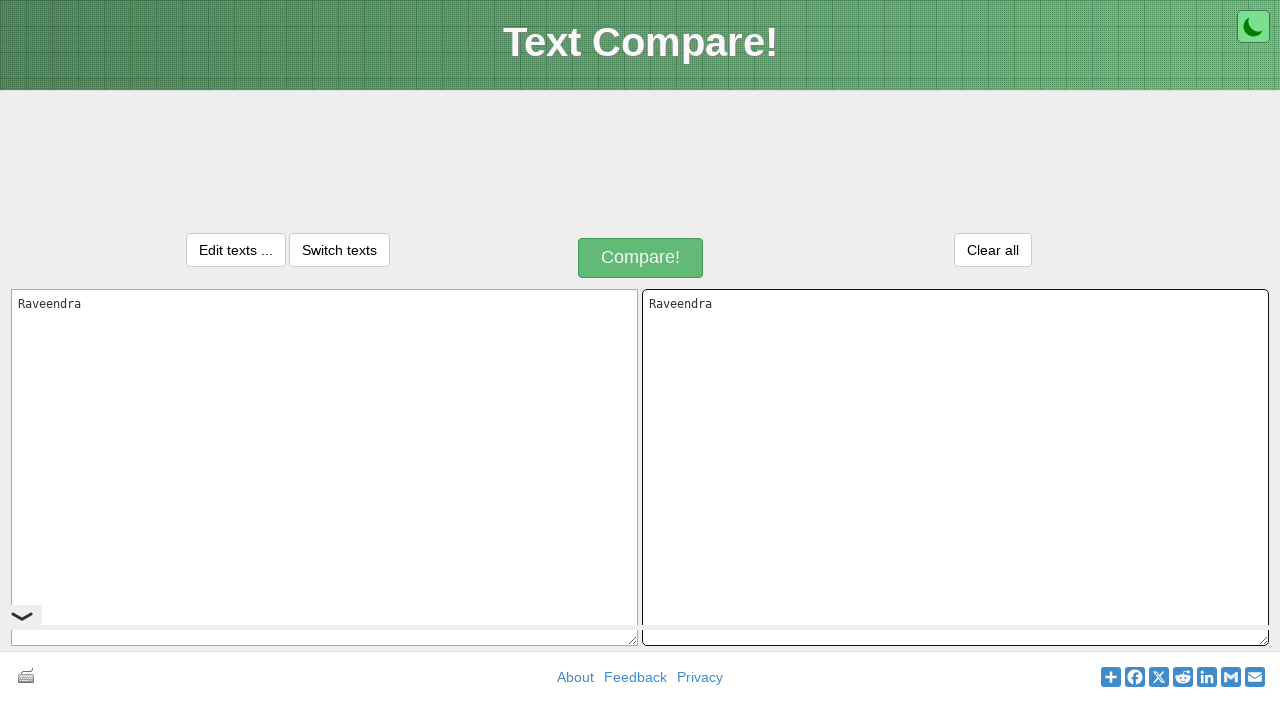